Solves a math problem by extracting two numbers from the page, calculating their sum, and selecting the result from a dropdown menu

Starting URL: https://suninjuly.github.io/selects1.html

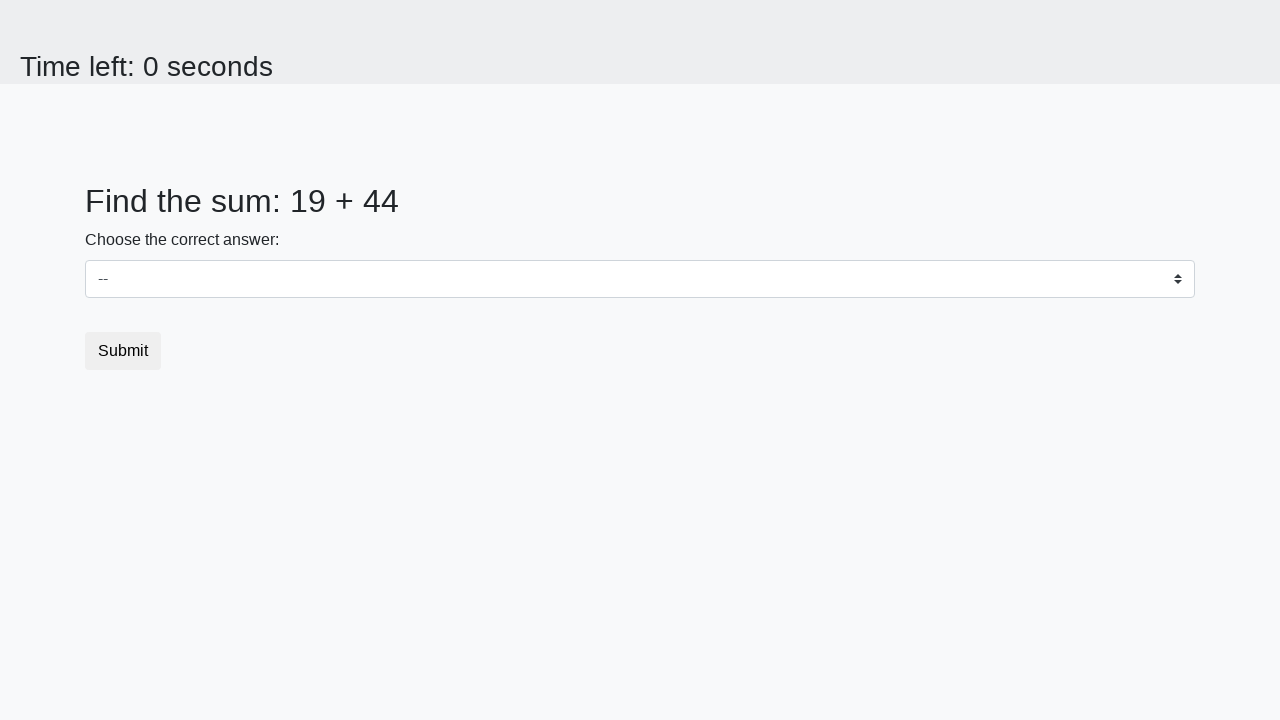

Extracted first number from #num1 element
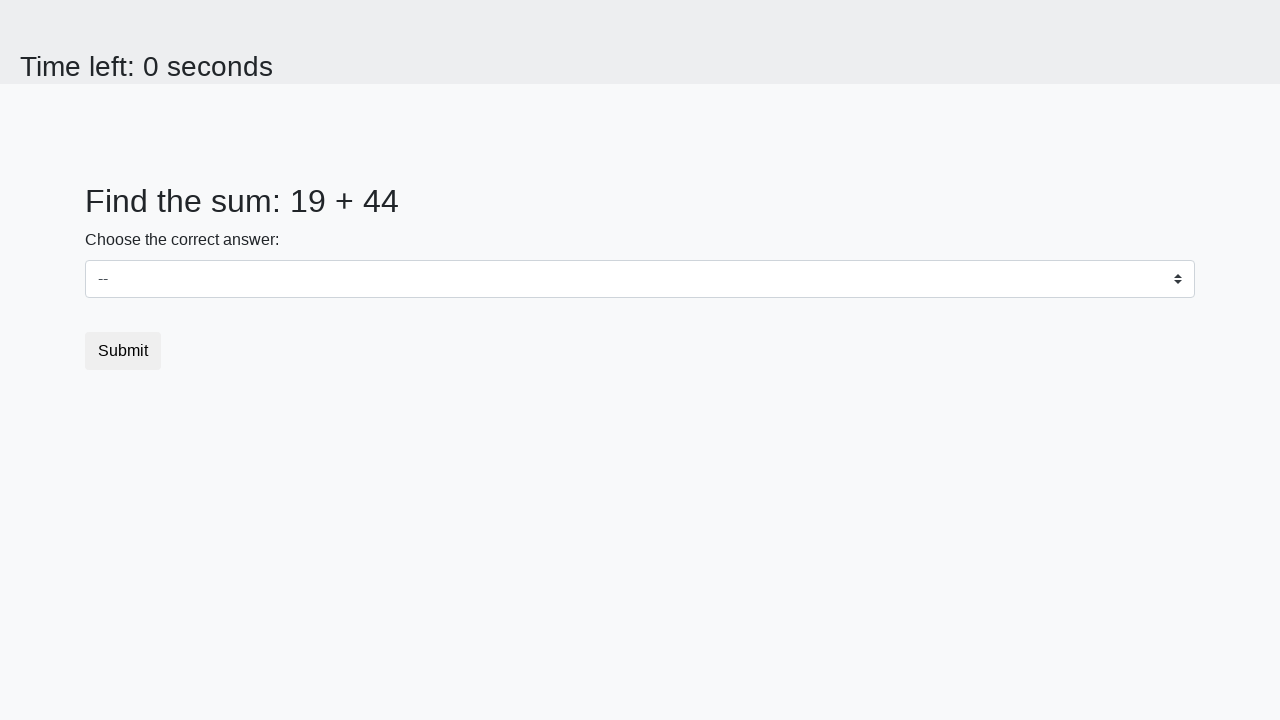

Extracted second number from #num2 element
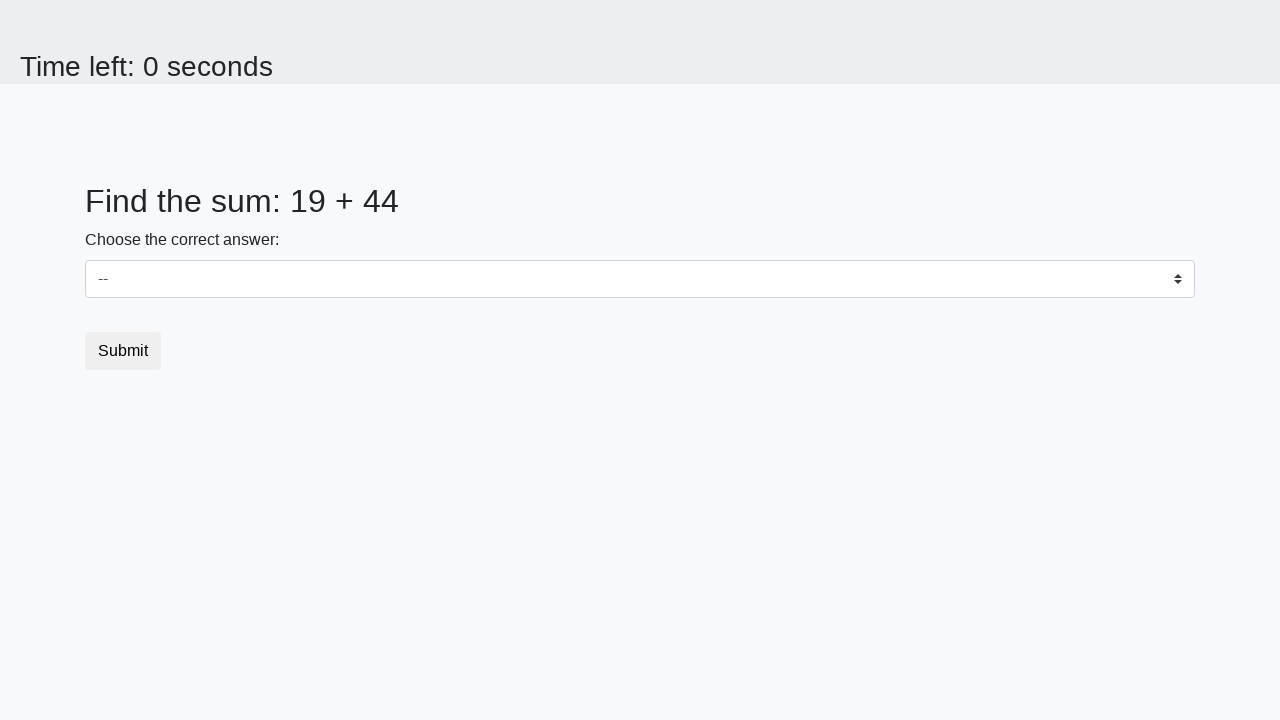

Calculated sum: 19 + 44 = 63
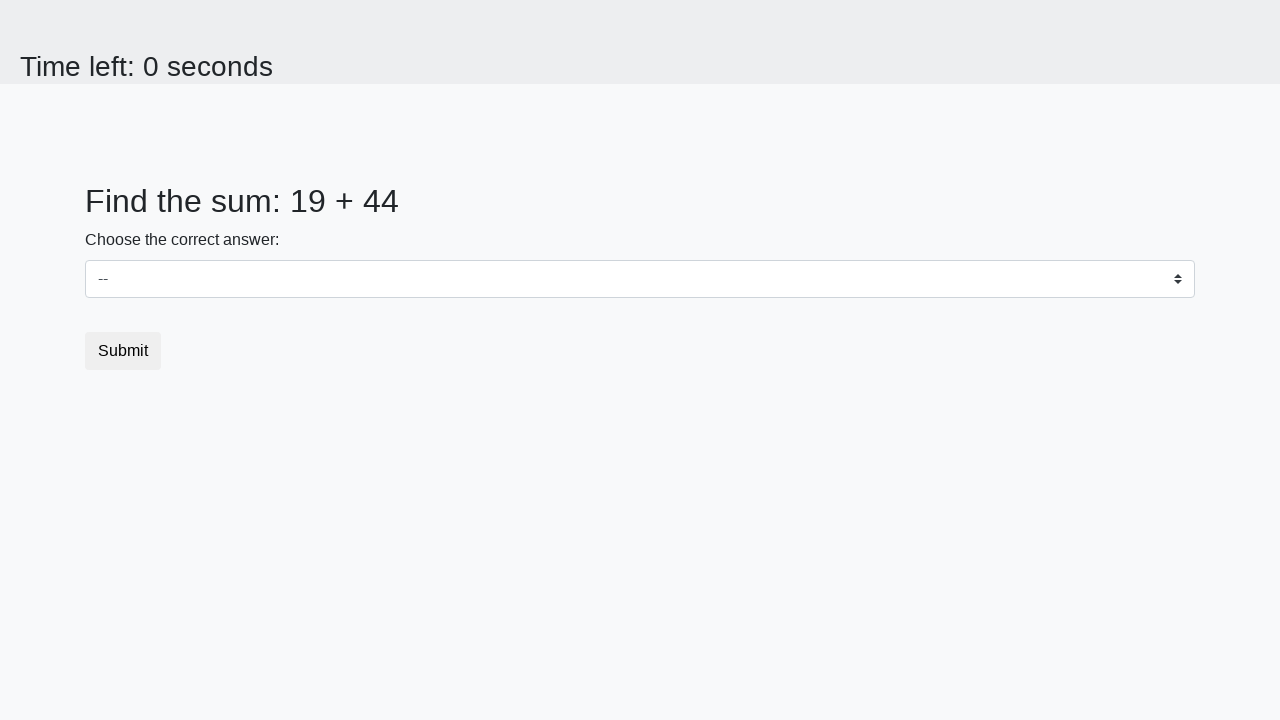

Selected result '63' from dropdown menu on select
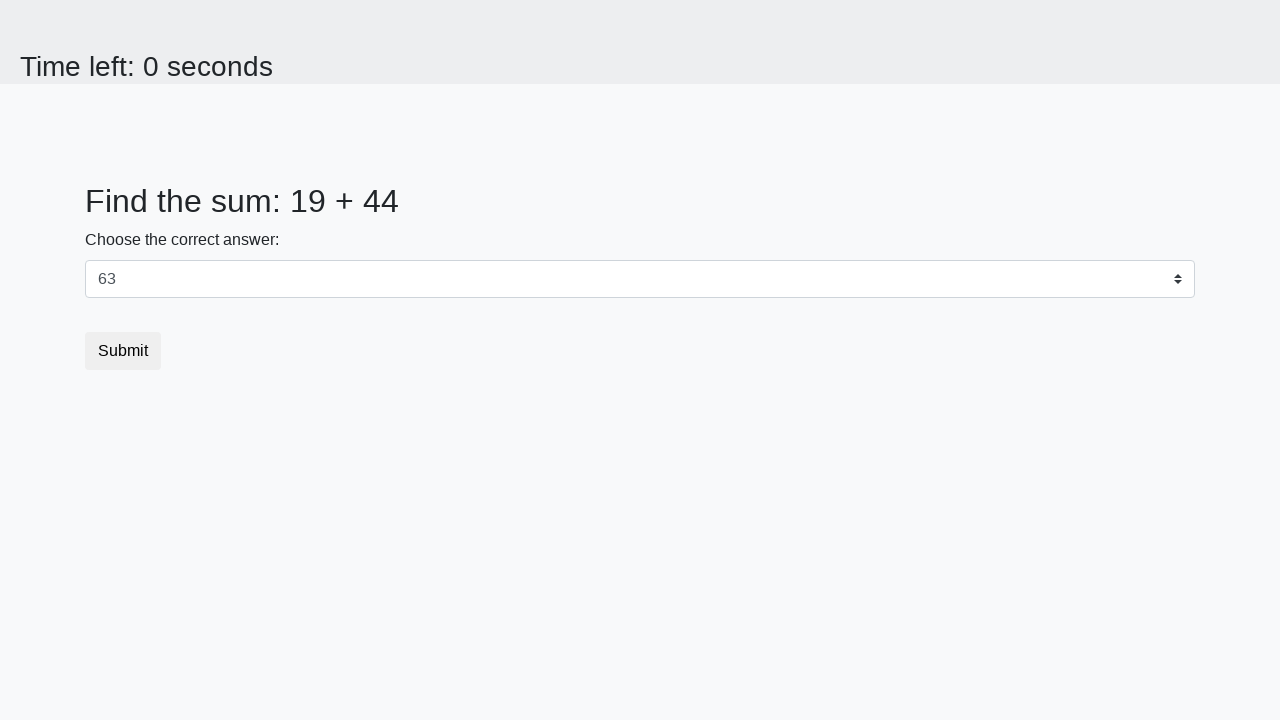

Clicked the submit button at (123, 351) on .btn.btn-default
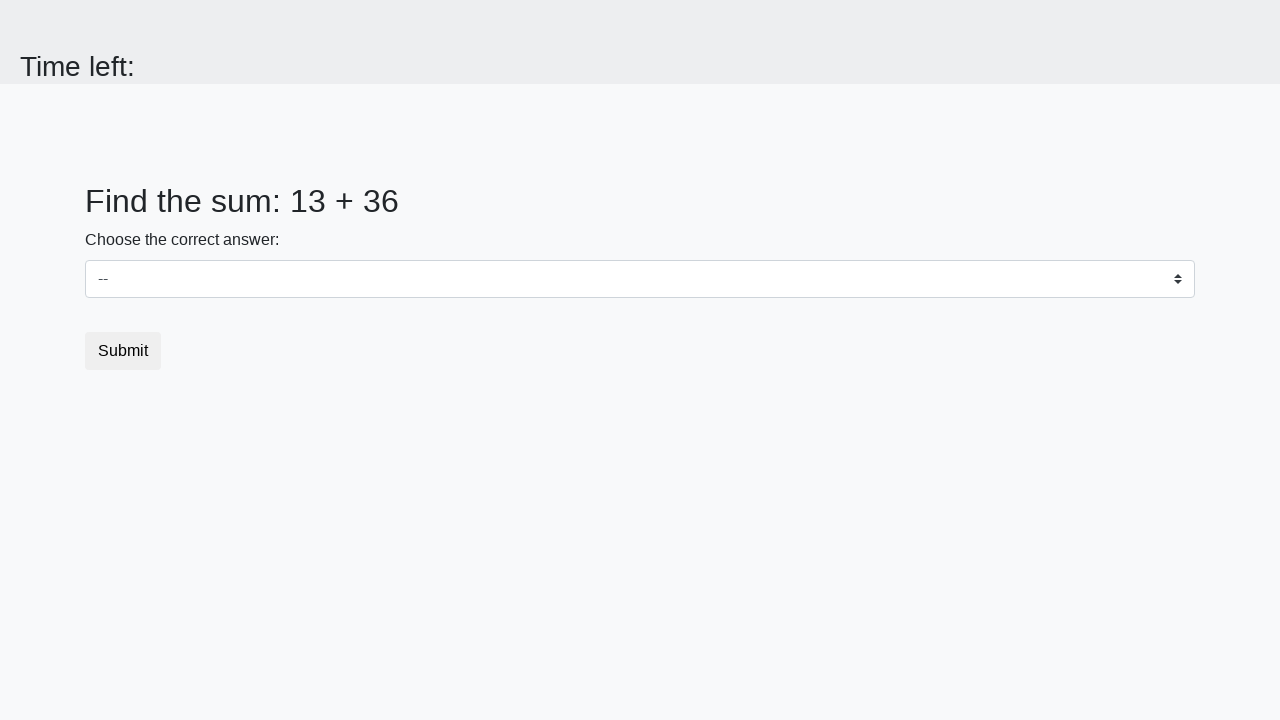

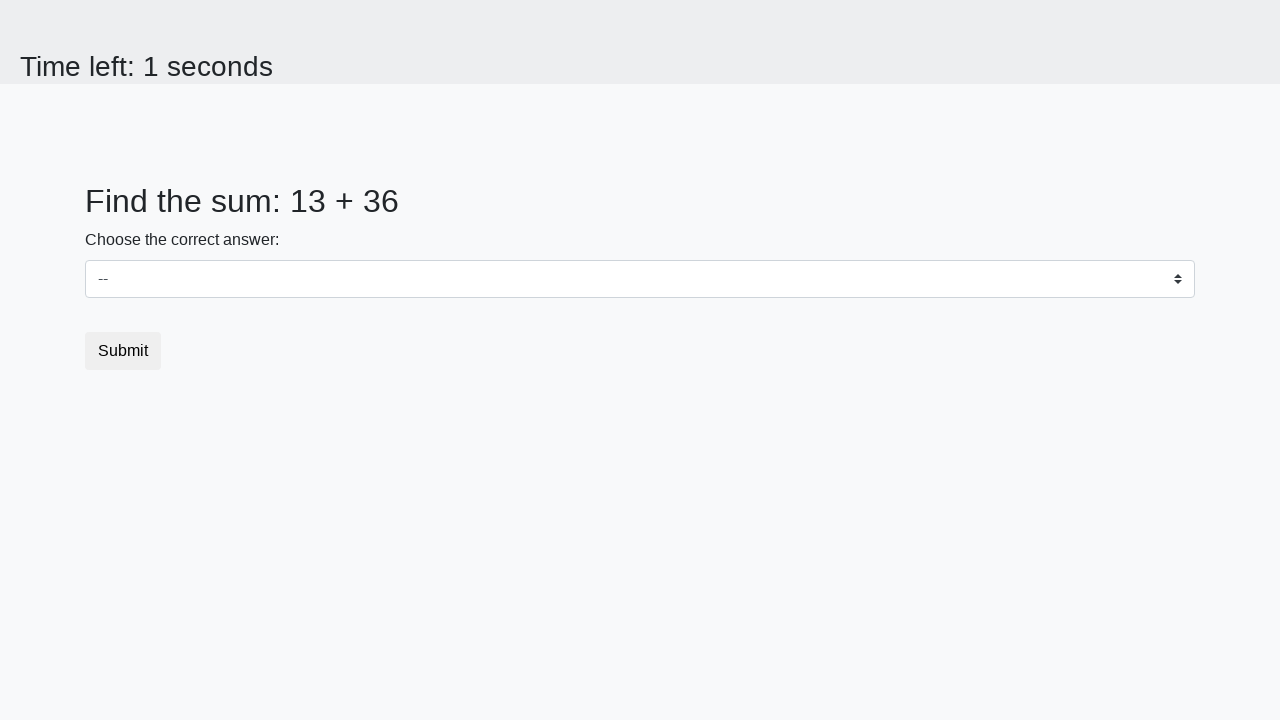